Tests filtering to display only active (non-completed) items by clicking the Active filter link

Starting URL: https://demo.playwright.dev/todomvc

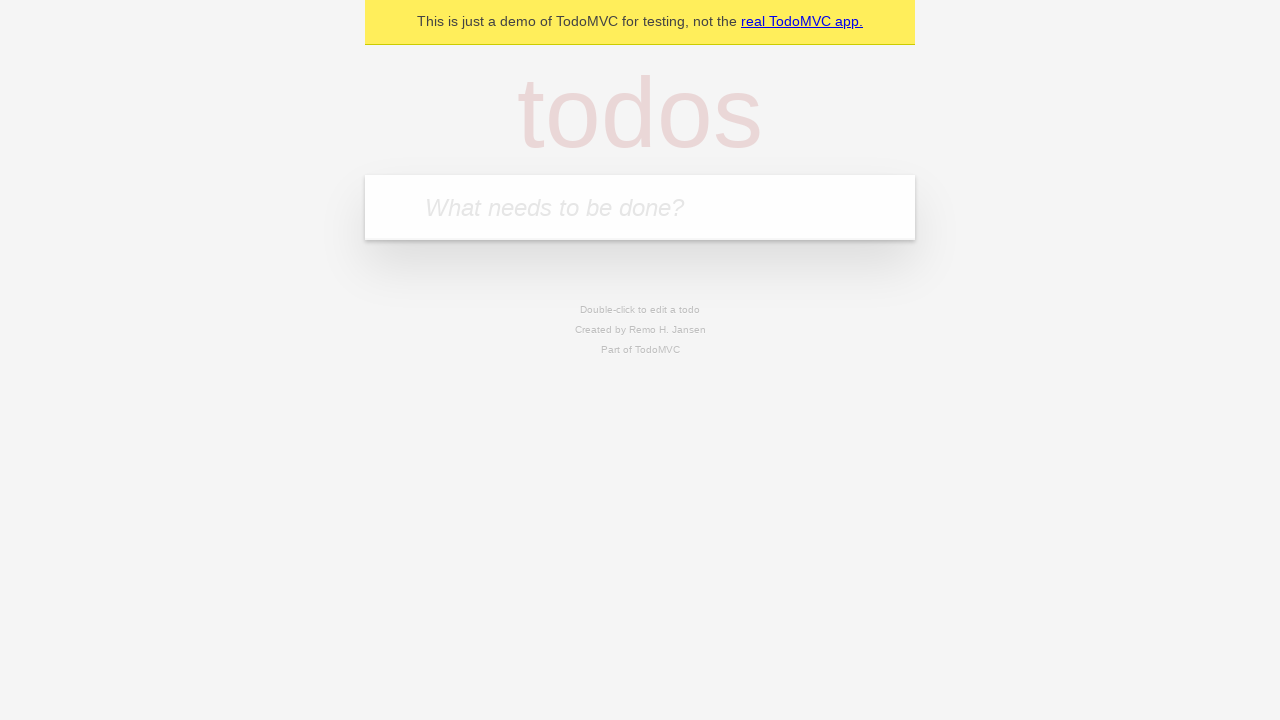

Filled todo input with 'buy some cheese' on internal:attr=[placeholder="What needs to be done?"i]
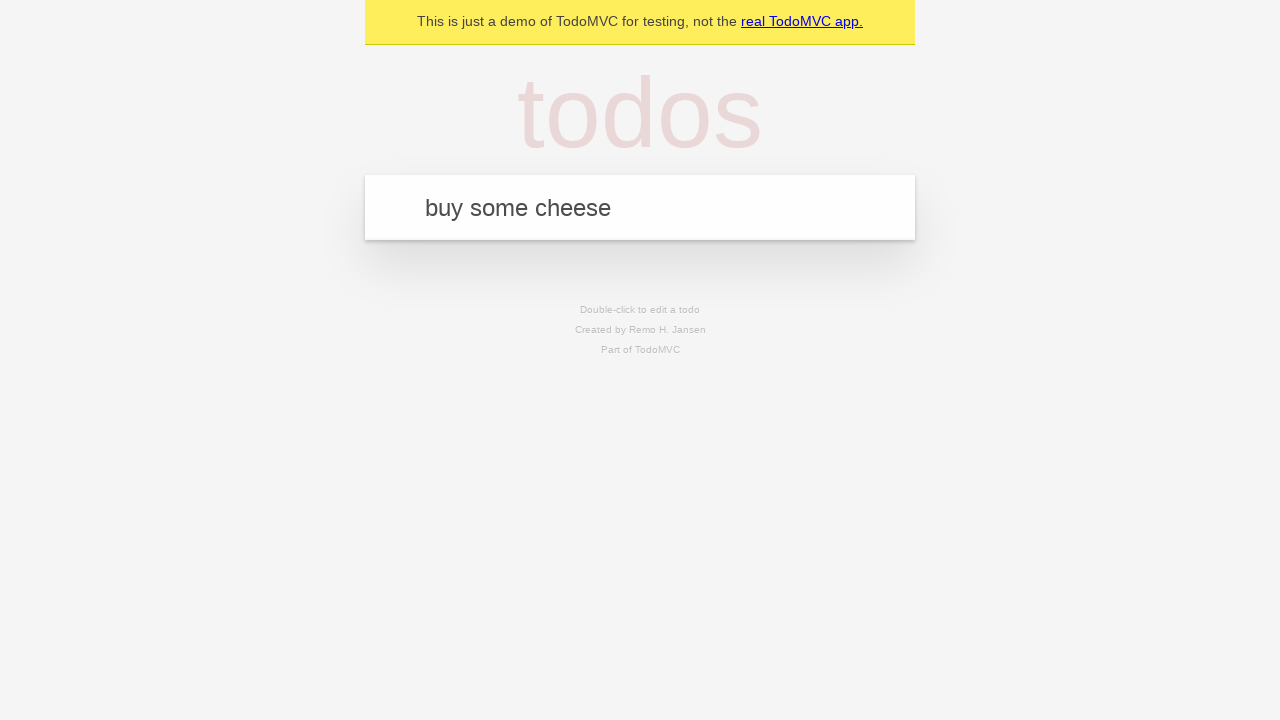

Pressed Enter to create first todo on internal:attr=[placeholder="What needs to be done?"i]
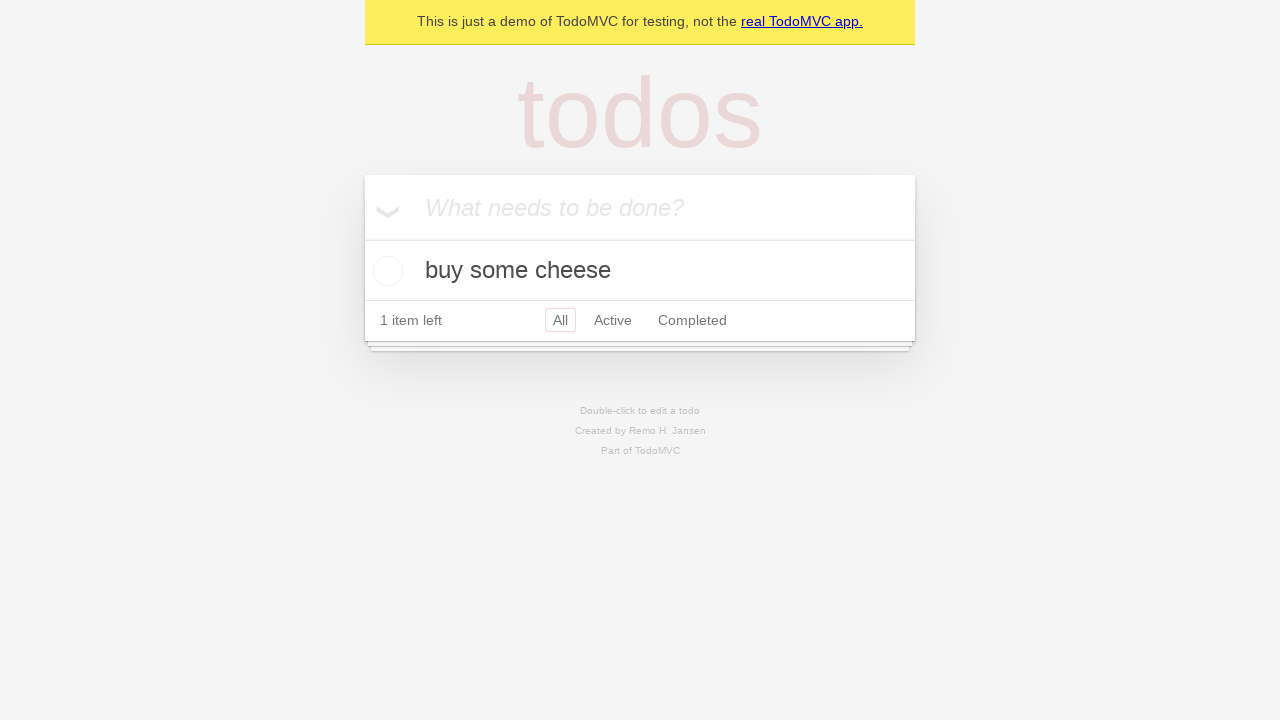

Filled todo input with 'feed the cat' on internal:attr=[placeholder="What needs to be done?"i]
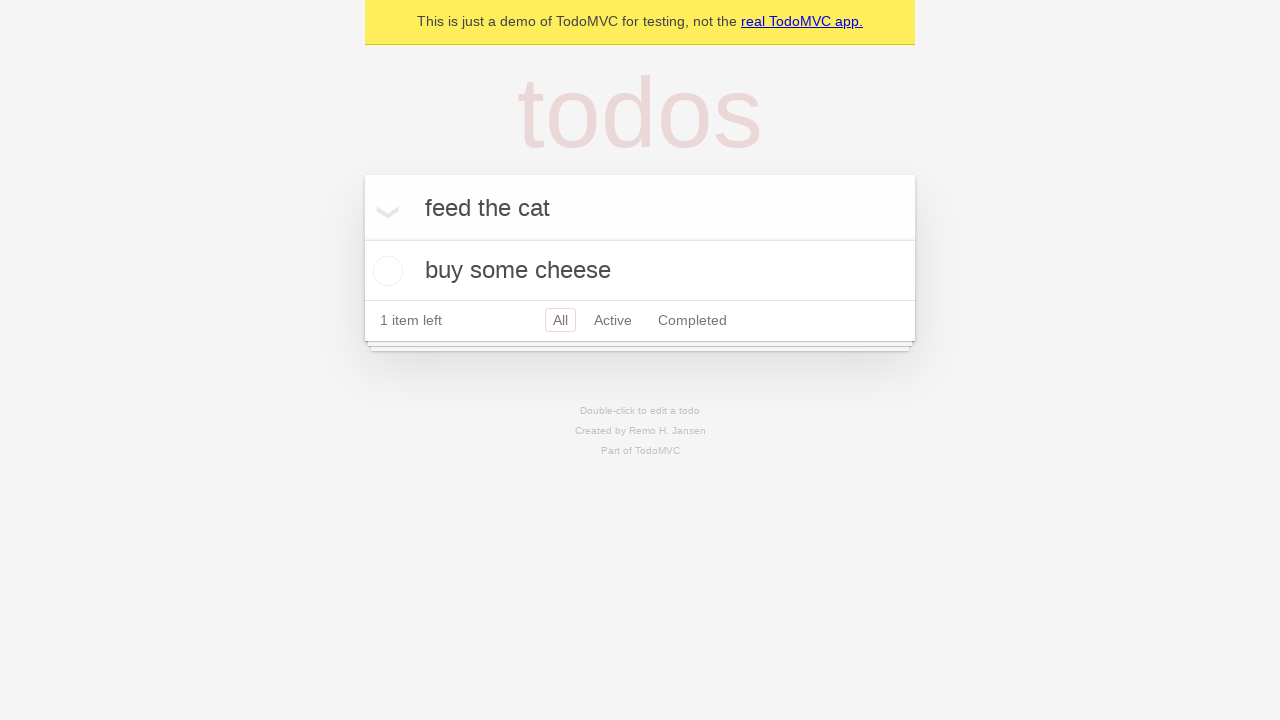

Pressed Enter to create second todo on internal:attr=[placeholder="What needs to be done?"i]
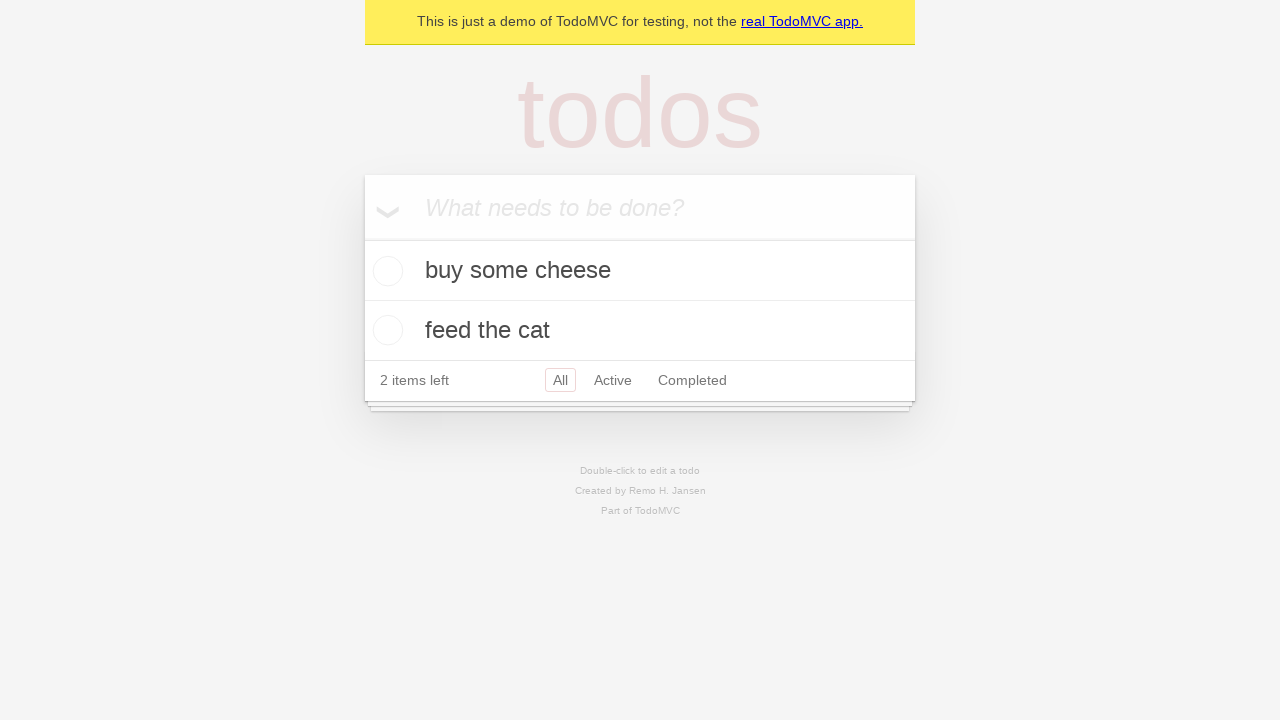

Filled todo input with 'book a doctors appointment' on internal:attr=[placeholder="What needs to be done?"i]
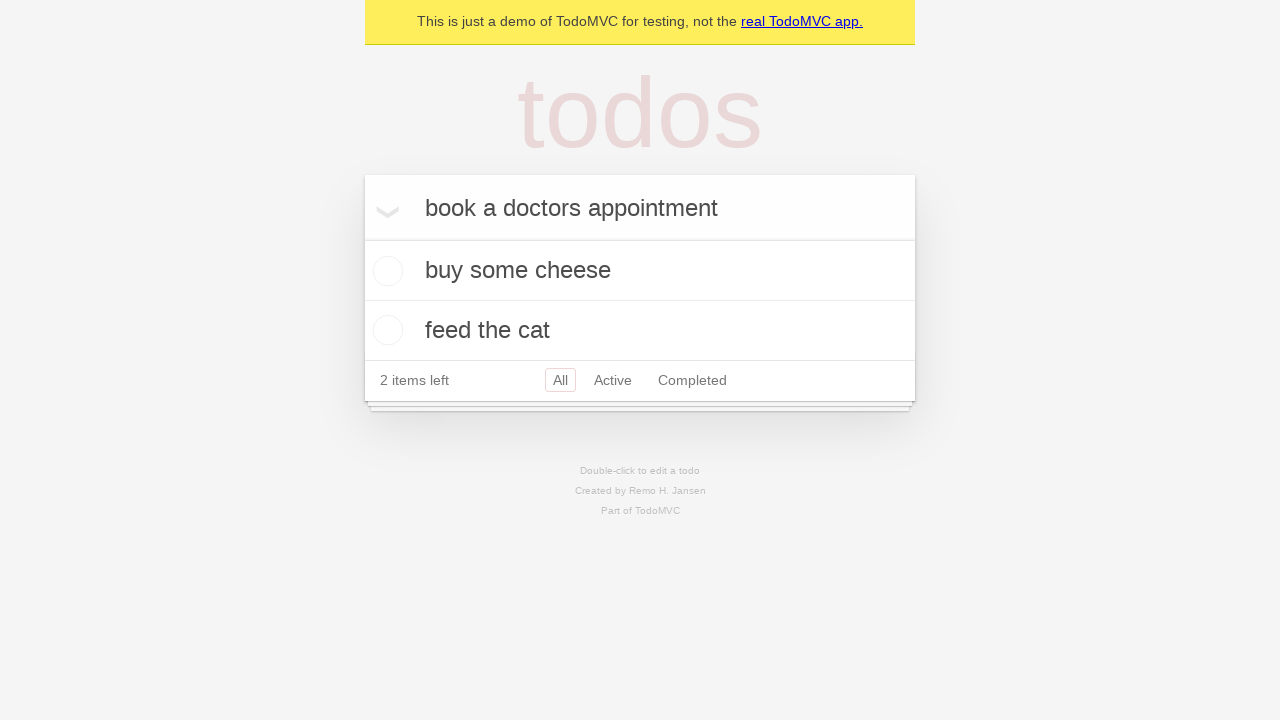

Pressed Enter to create third todo on internal:attr=[placeholder="What needs to be done?"i]
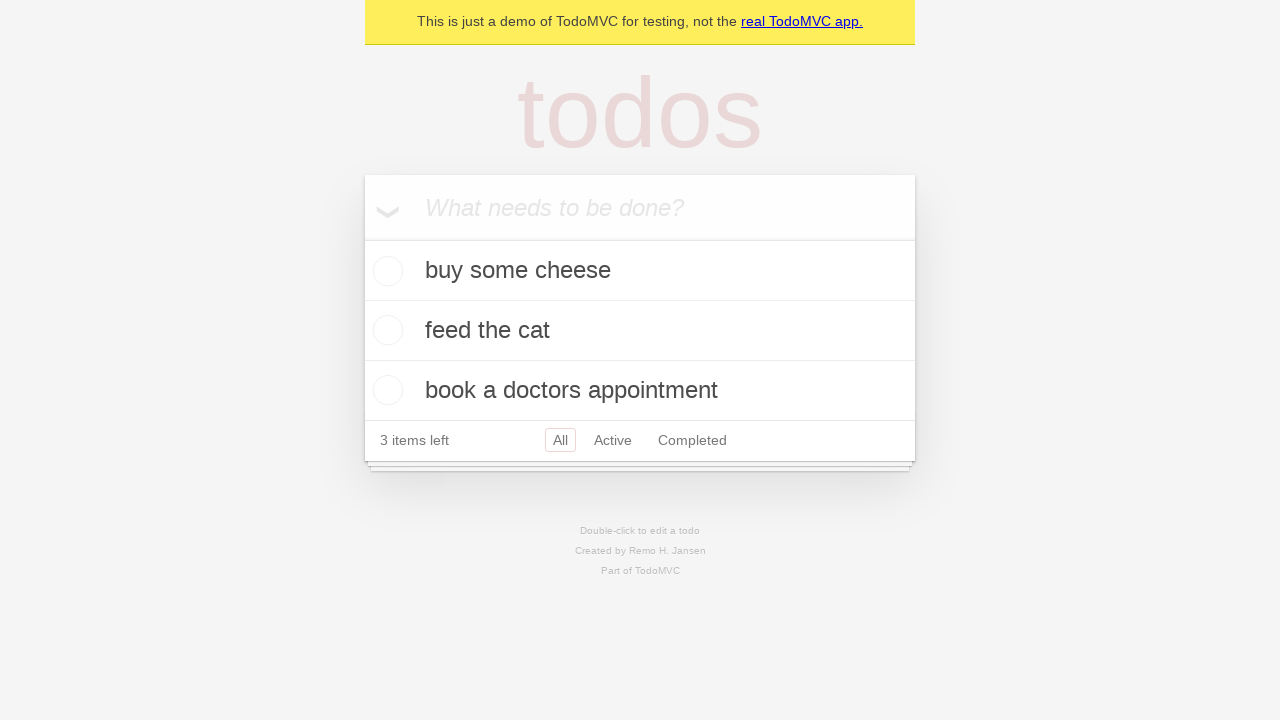

Checked the second todo item checkbox to mark as completed at (385, 330) on internal:testid=[data-testid="todo-item"s] >> nth=1 >> internal:role=checkbox
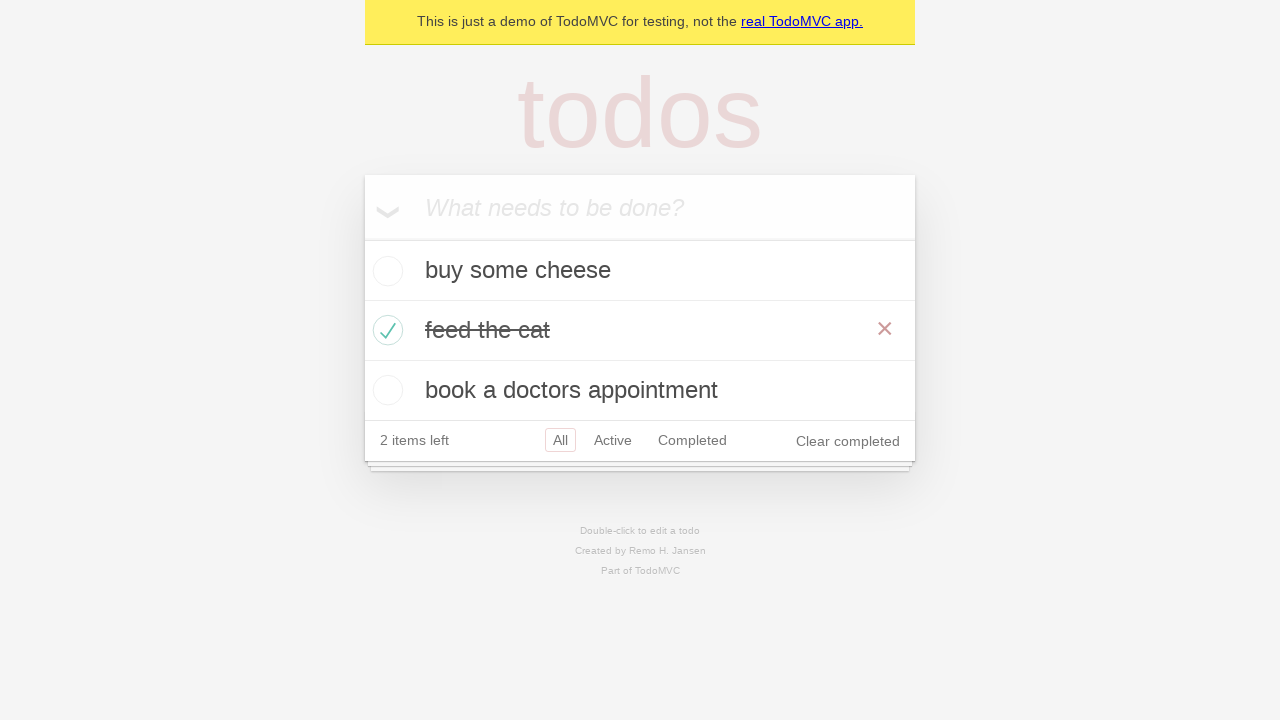

Clicked Active filter link to display only non-completed items at (613, 440) on internal:role=link[name="Active"i]
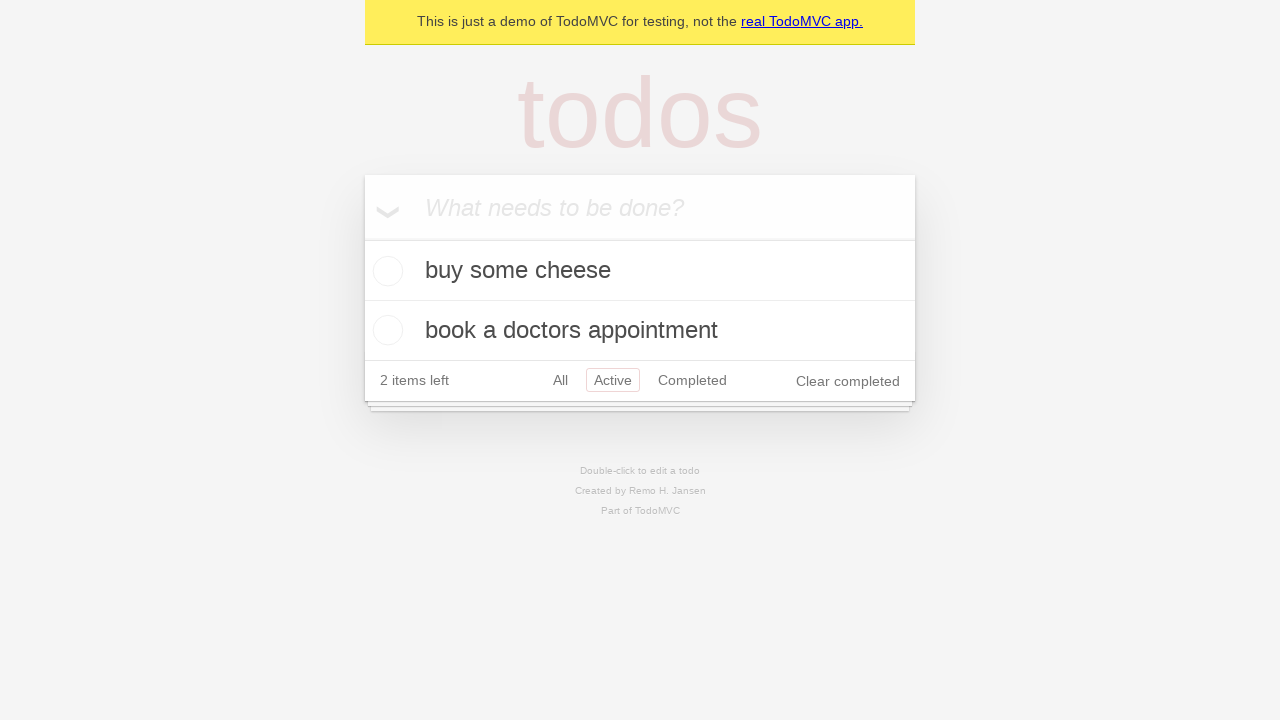

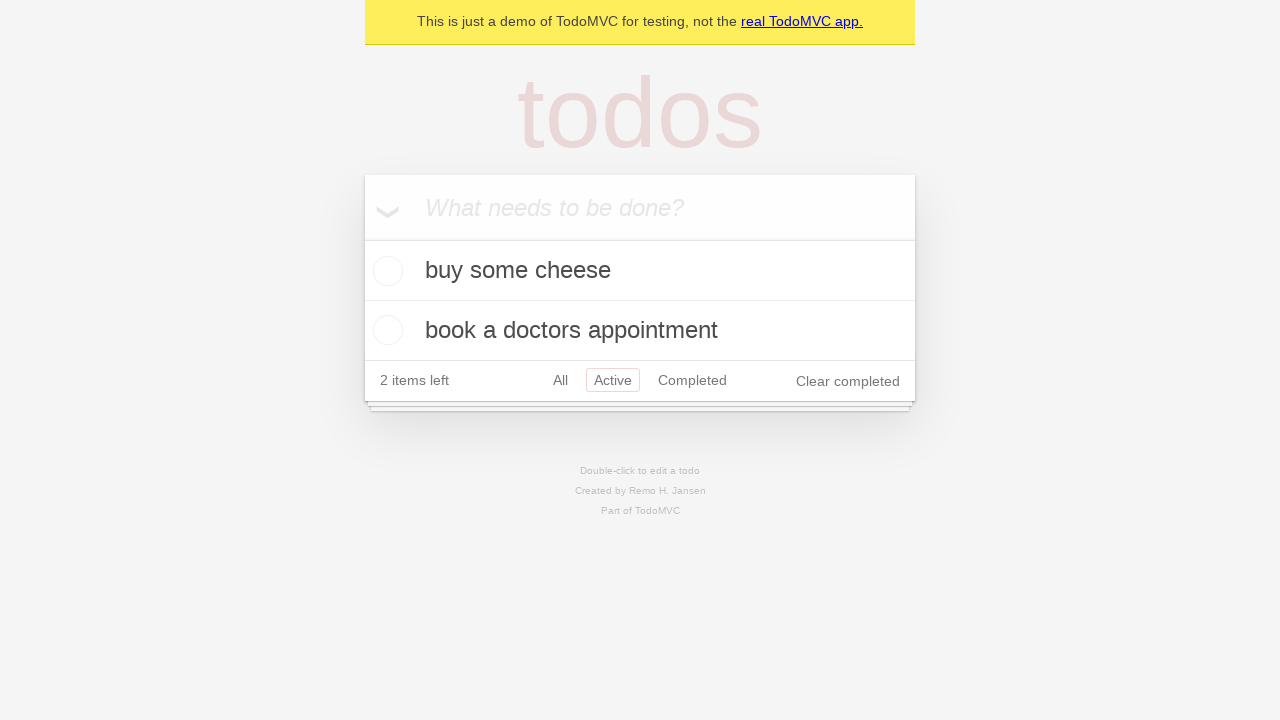